Tests drag and drop functionality on jQuery UI demo page by dragging a source element and dropping it onto a target element

Starting URL: http://jqueryui.com/resources/demos/droppable/default.html

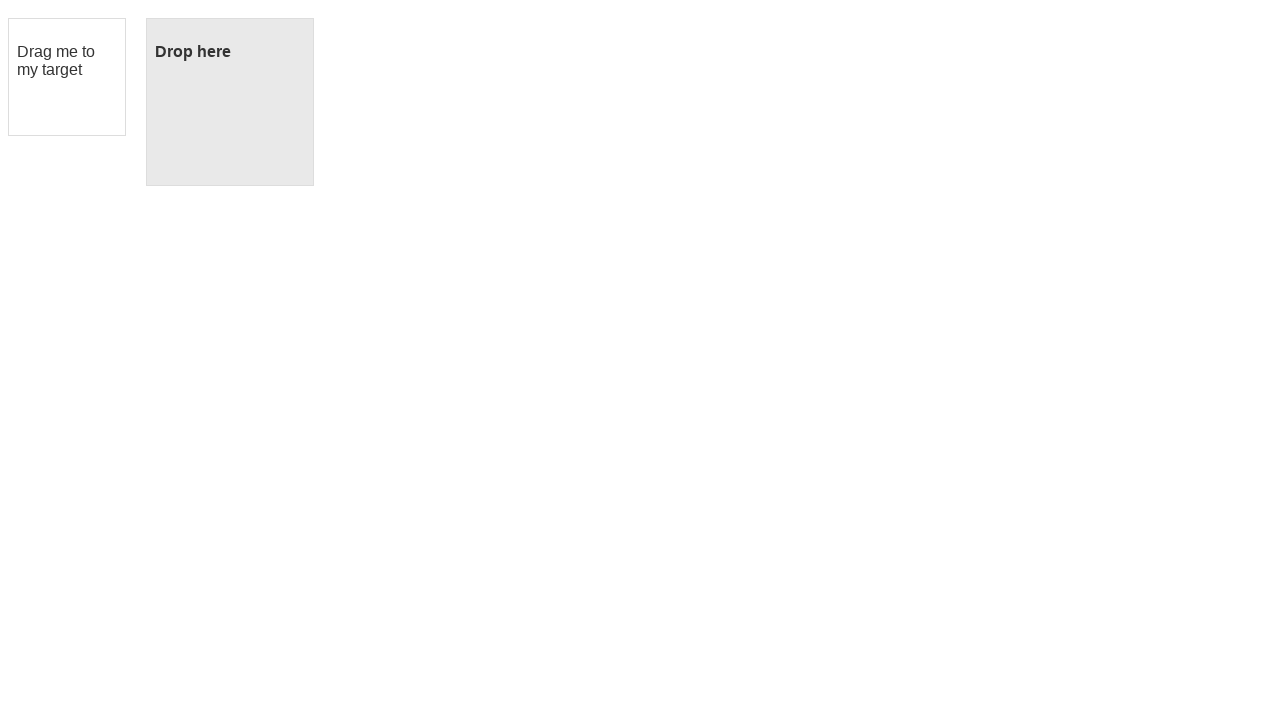

Waited for draggable element to be visible
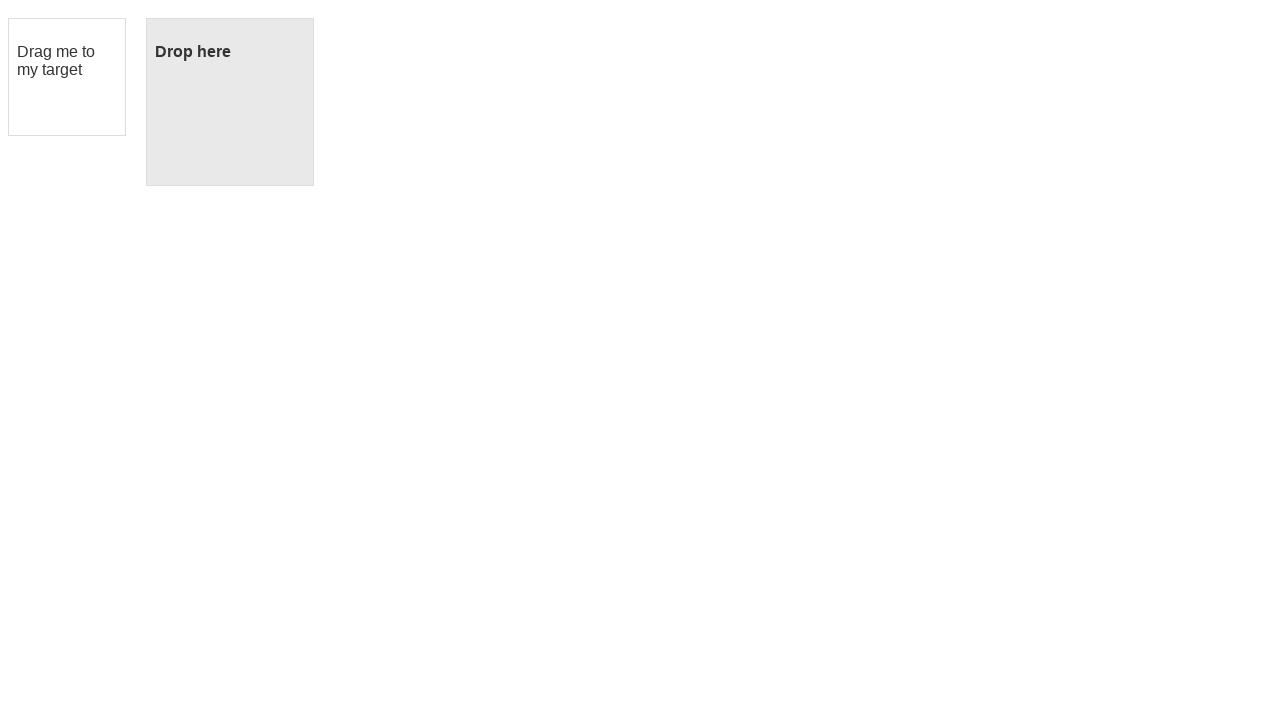

Waited for droppable element to be visible
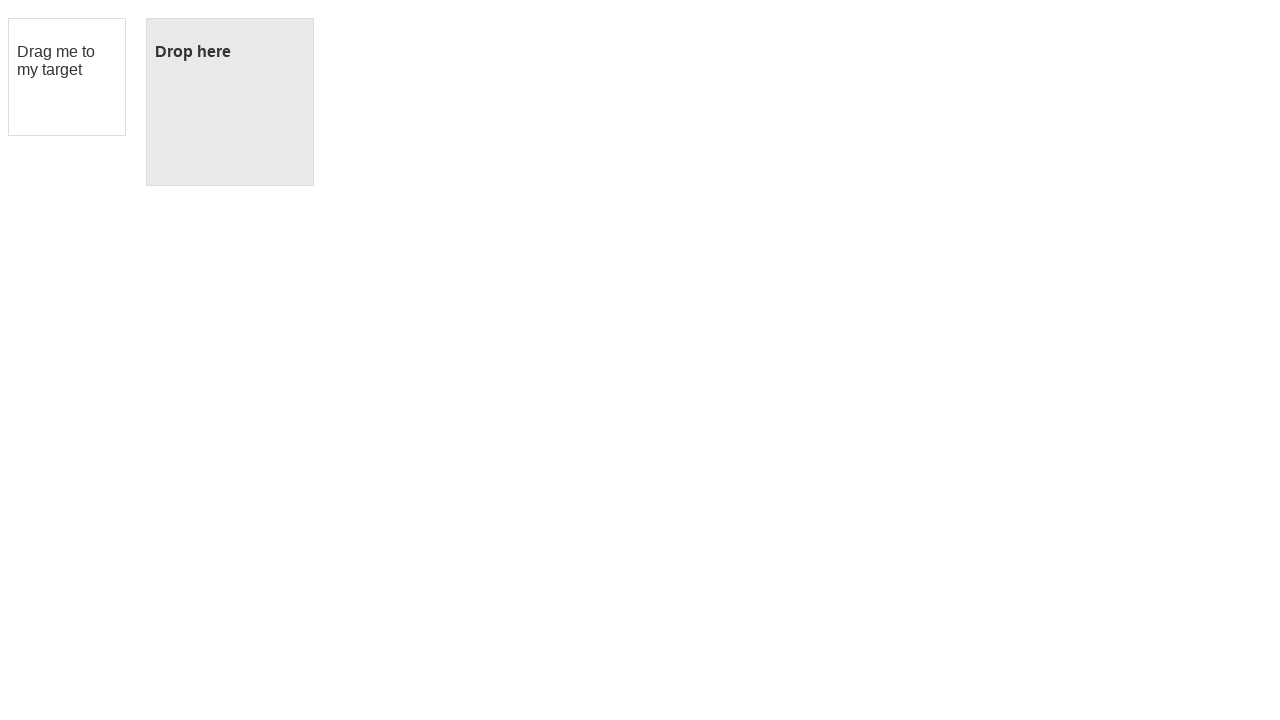

Dragged draggable element and dropped it onto droppable target at (230, 102)
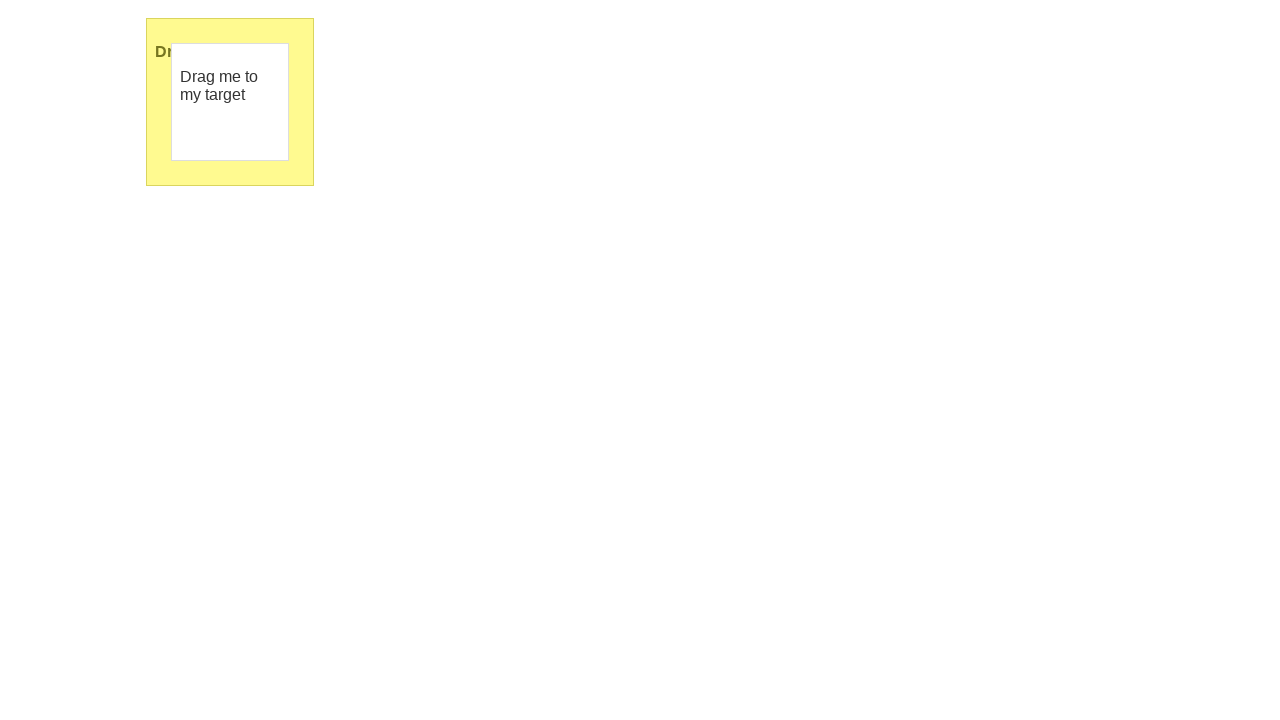

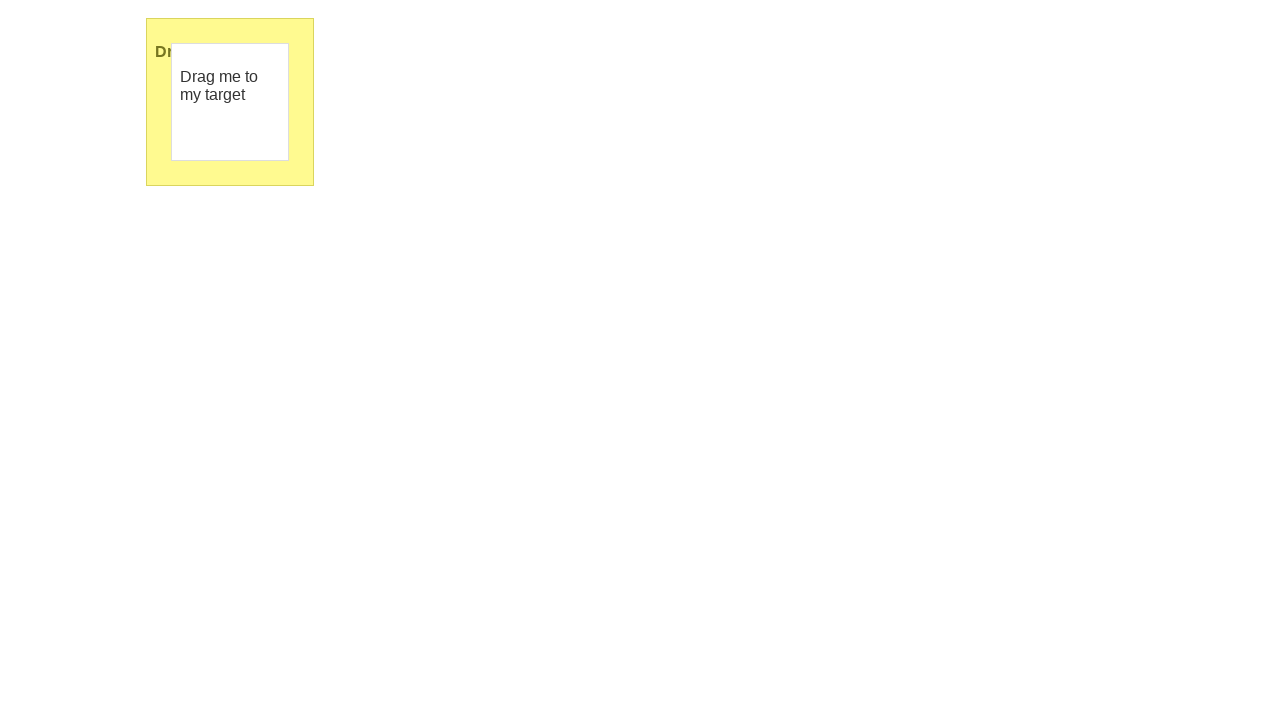